Tests hovering over a dropdown menu and clicking a submenu item

Starting URL: https://artoftesting.com/samplesiteforselenium

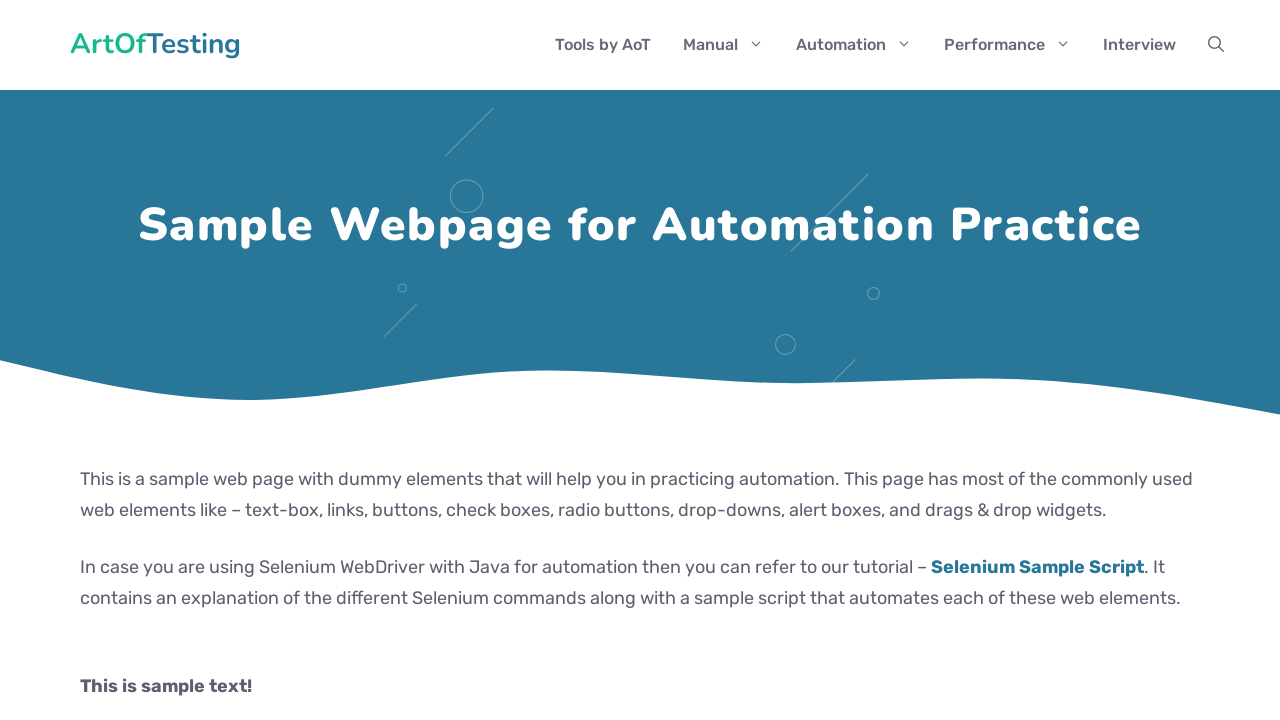

Hovered over primary dropdown menu item at (854, 45) on #menu-item-98 > a:nth-child(1)
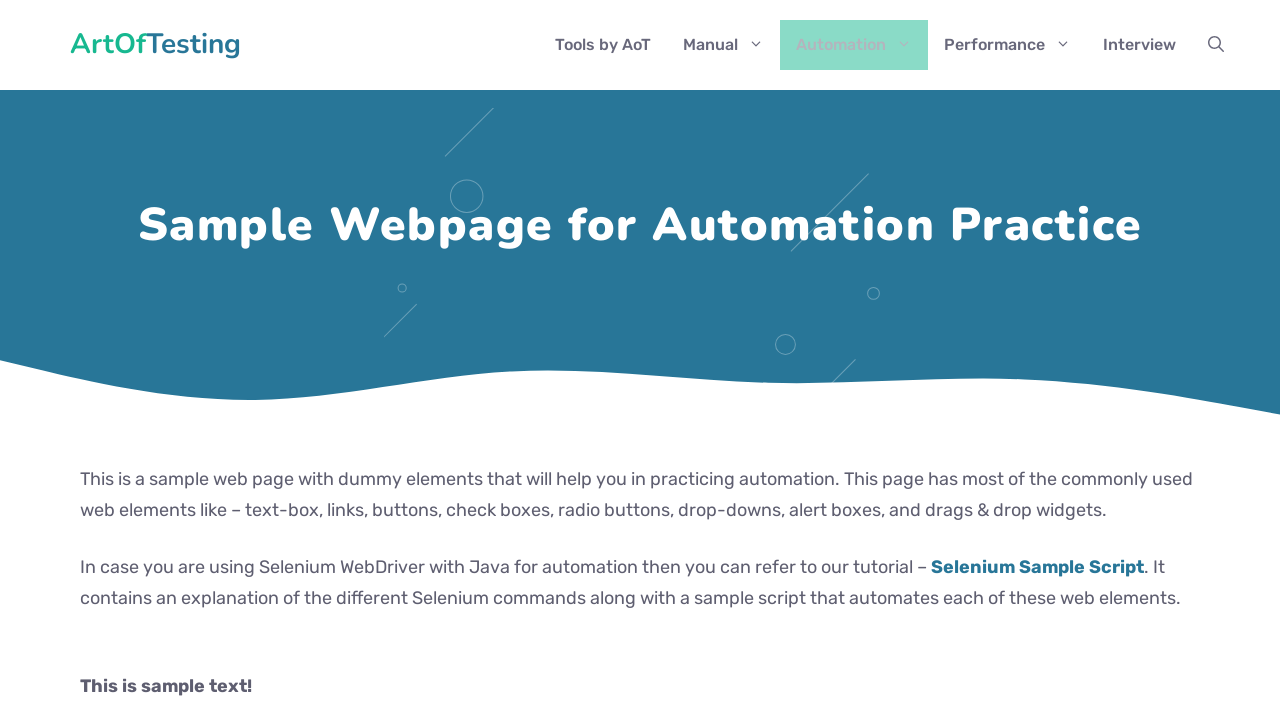

Clicked on submenu item from dropdown at (880, 103) on #menu-item-309 > a:nth-child(1)
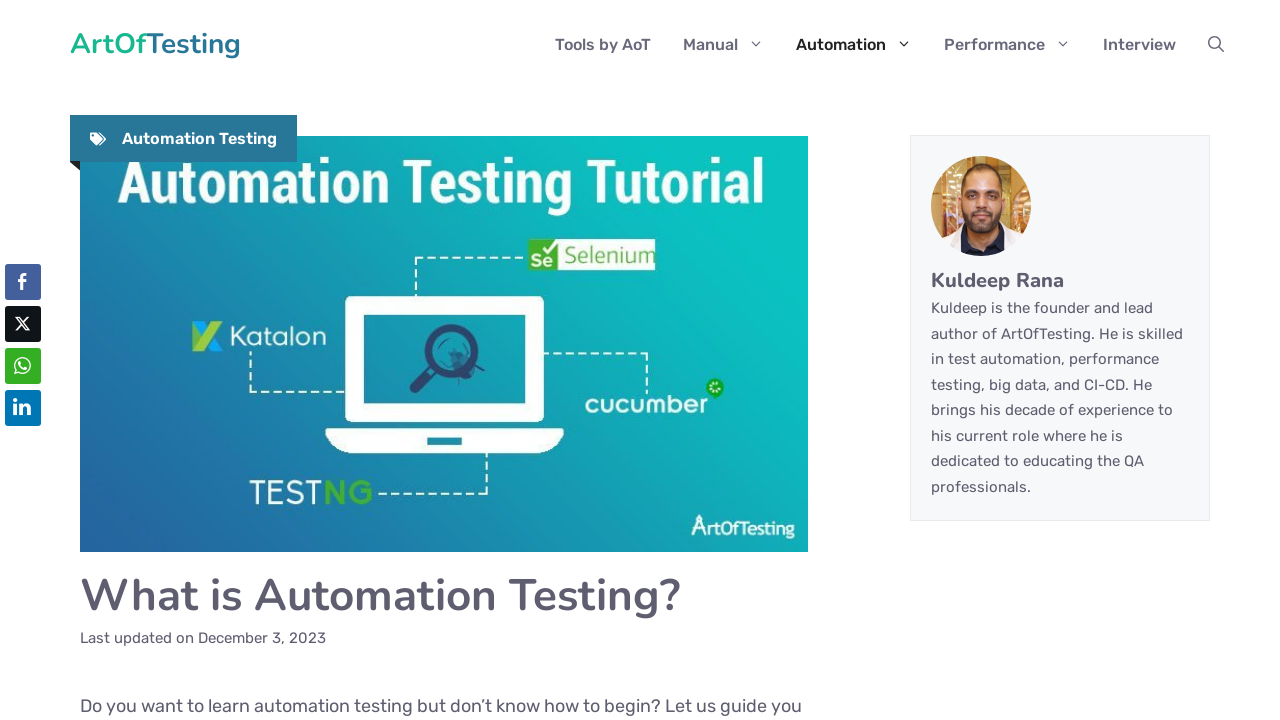

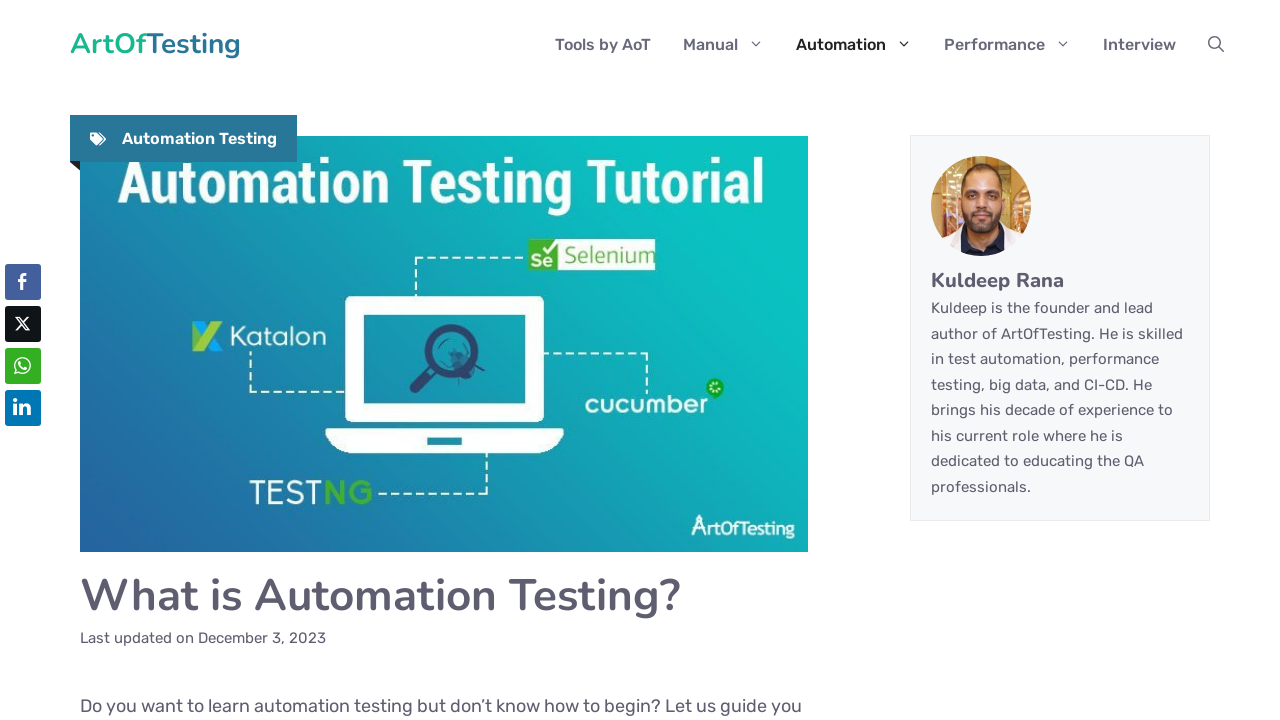